Tests the medicine search functionality on the Spanish Medicine Agency (AEMPS) CIMA database by entering a search term and verifying results are displayed

Starting URL: https://cima.aemps.es/cima/publico/home.html

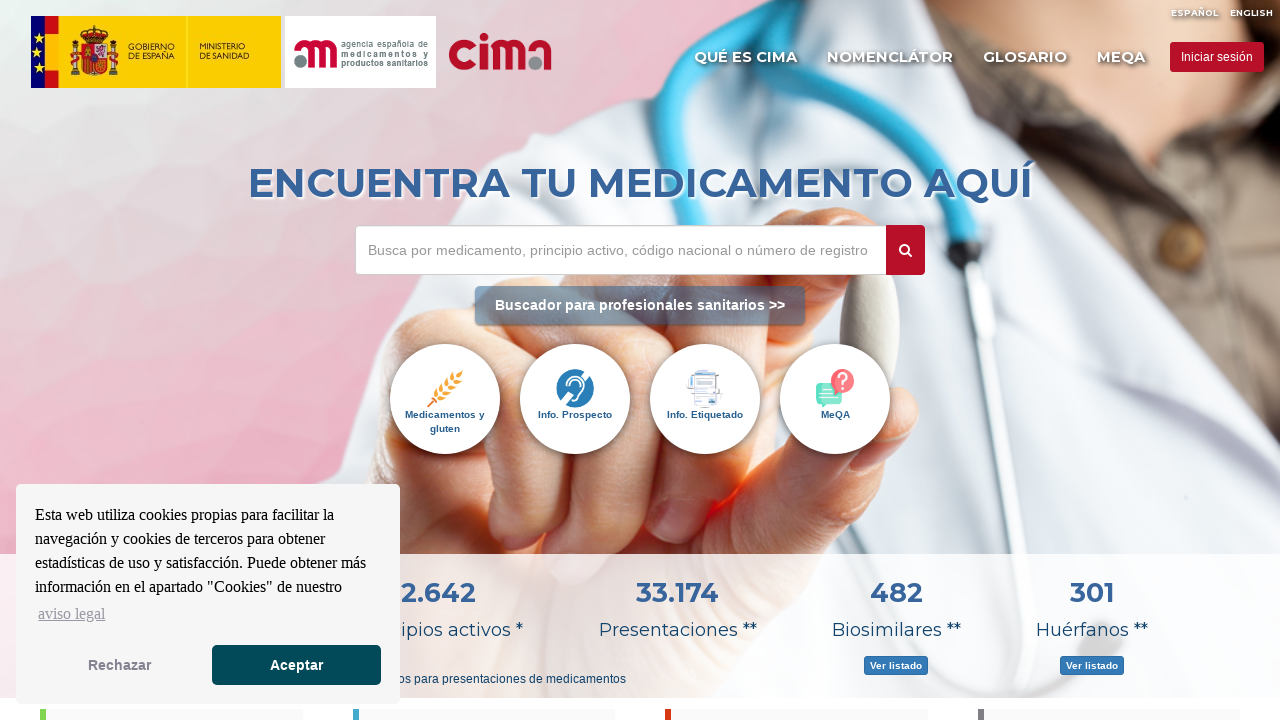

Filled search input with 'ibuprofeno' on #inputbuscadorsimple
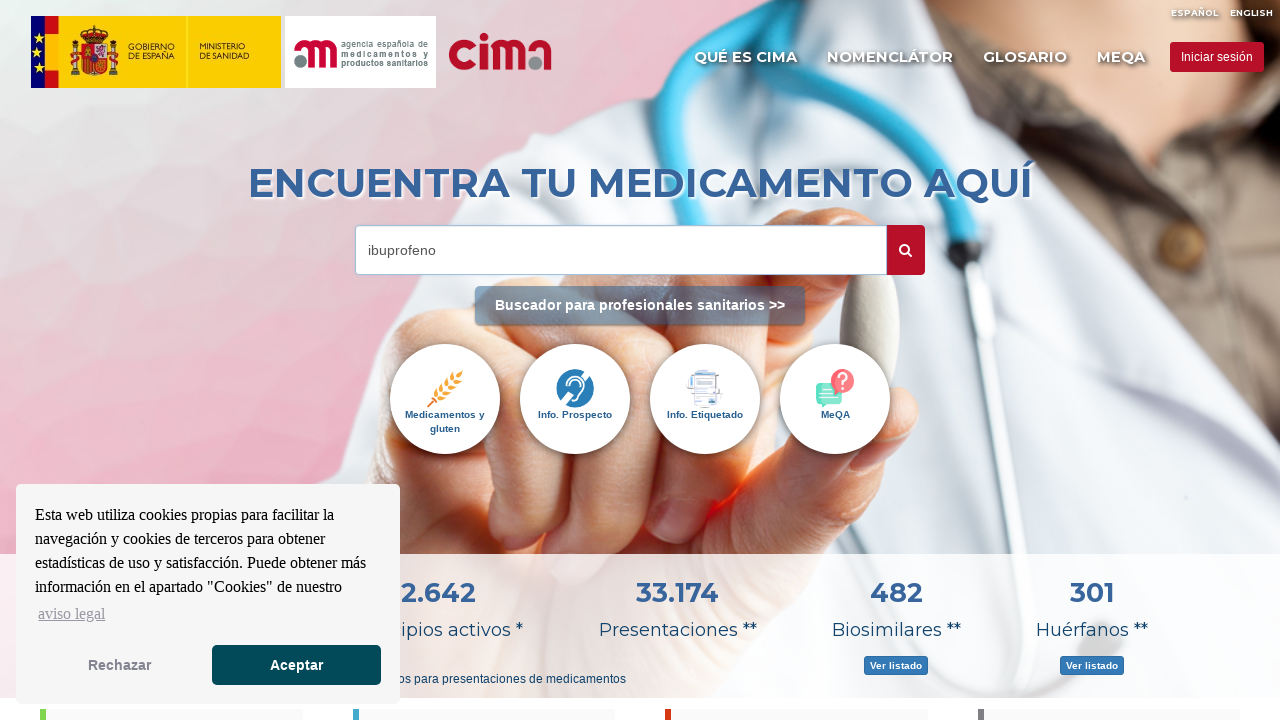

Pressed Enter to submit medicine search on #inputbuscadorsimple
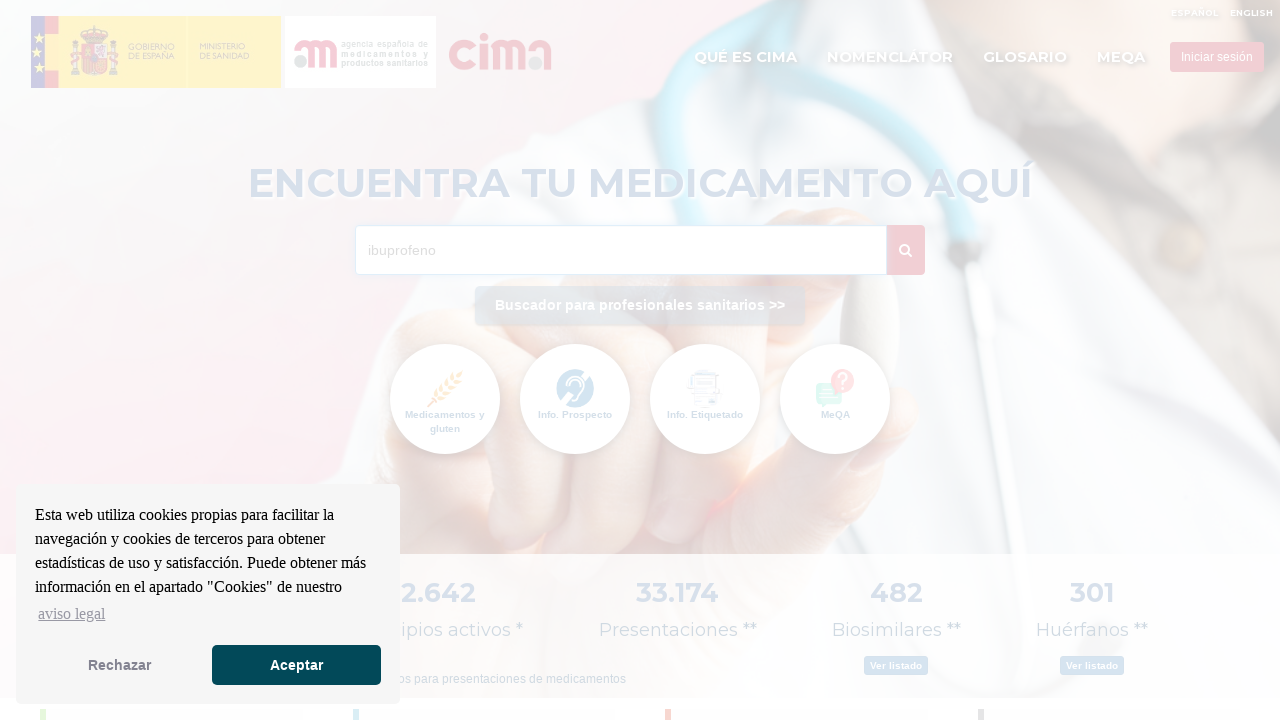

Search results loaded successfully
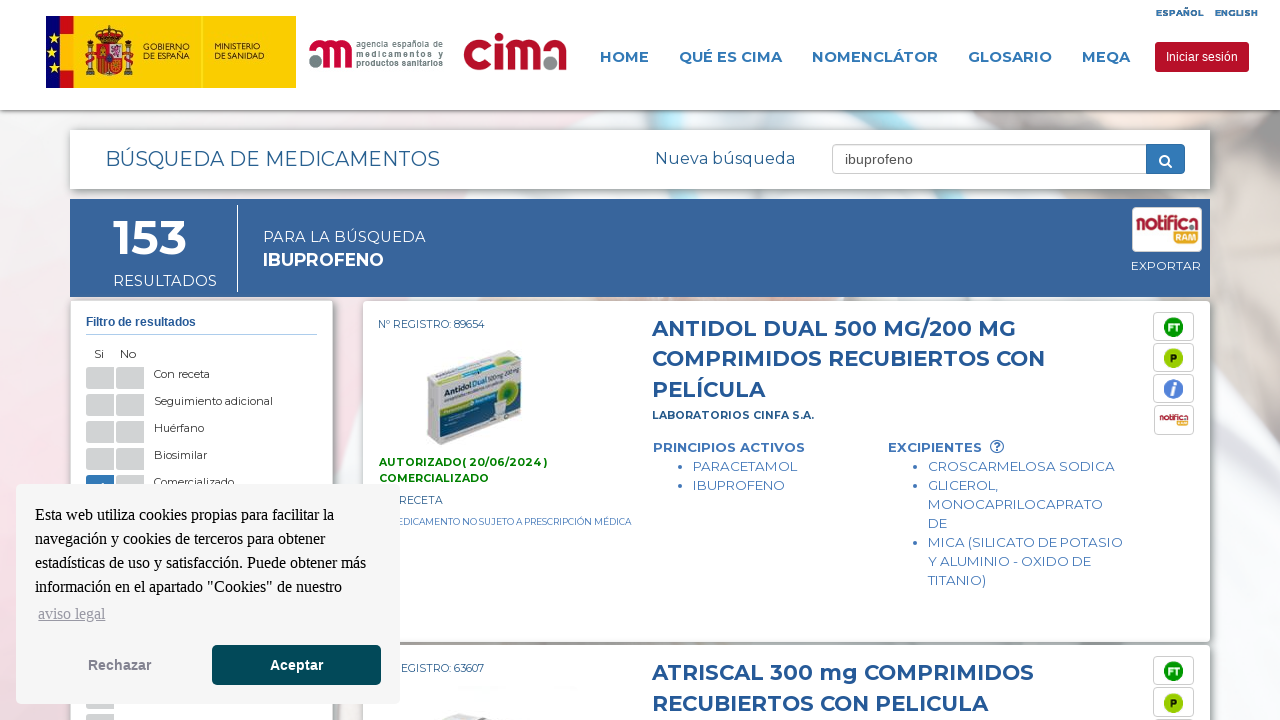

Results count element is present - search verification complete
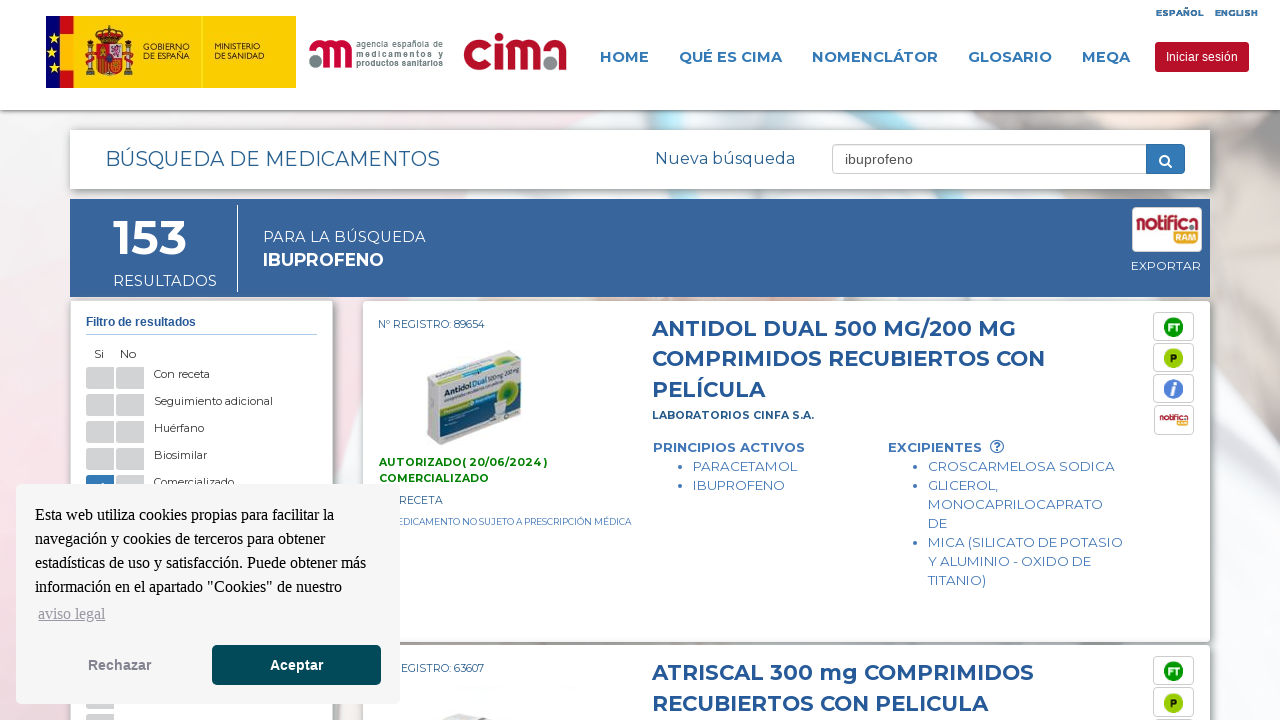

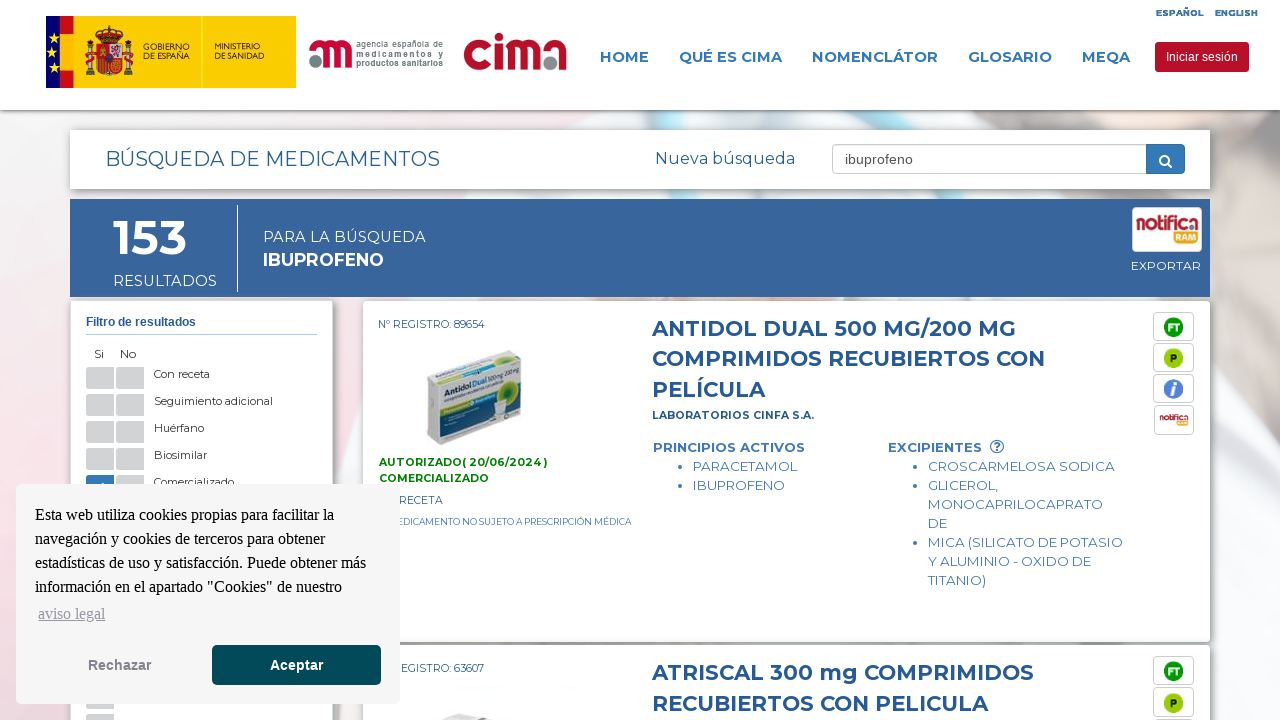